Tests form filling functionality on RoboForm's test page by entering personal information fields (title, first name, middle initial, last name, full name) and selecting a credit card type from a dropdown

Starting URL: https://www.roboform.com/filling-test-all-fields

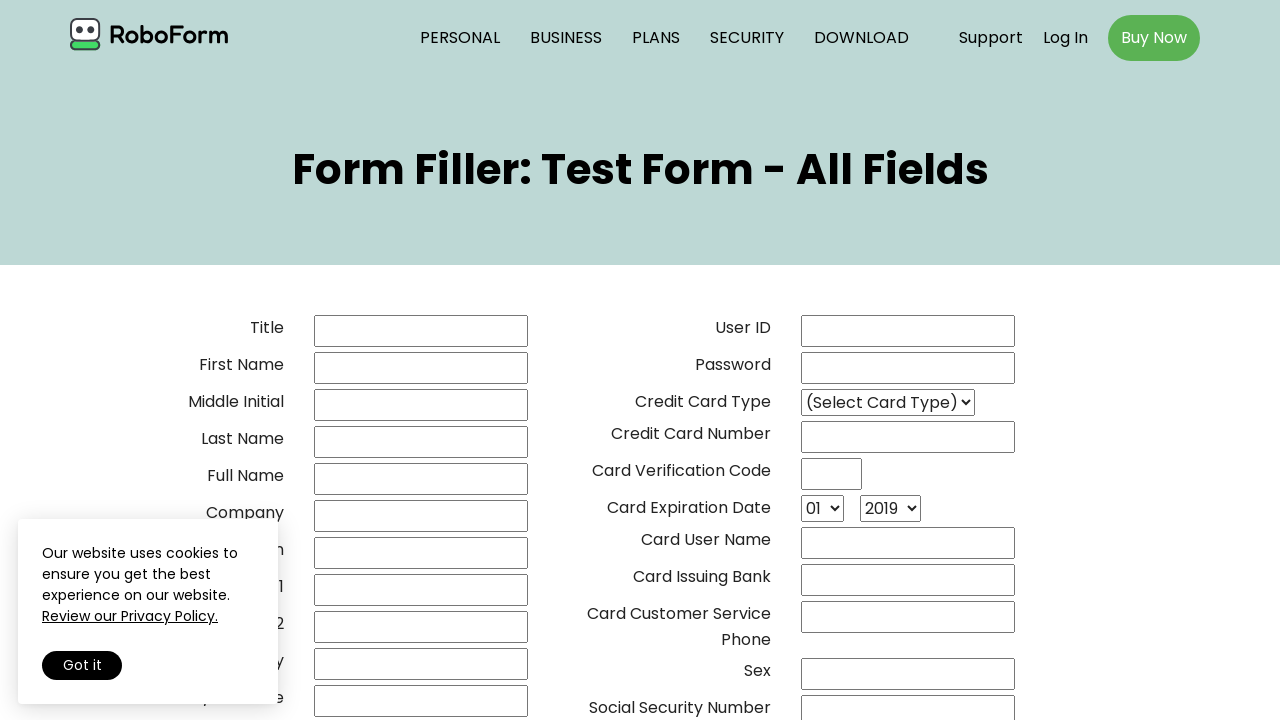

Filled title field with 'Mr.' on input[name='01___title']
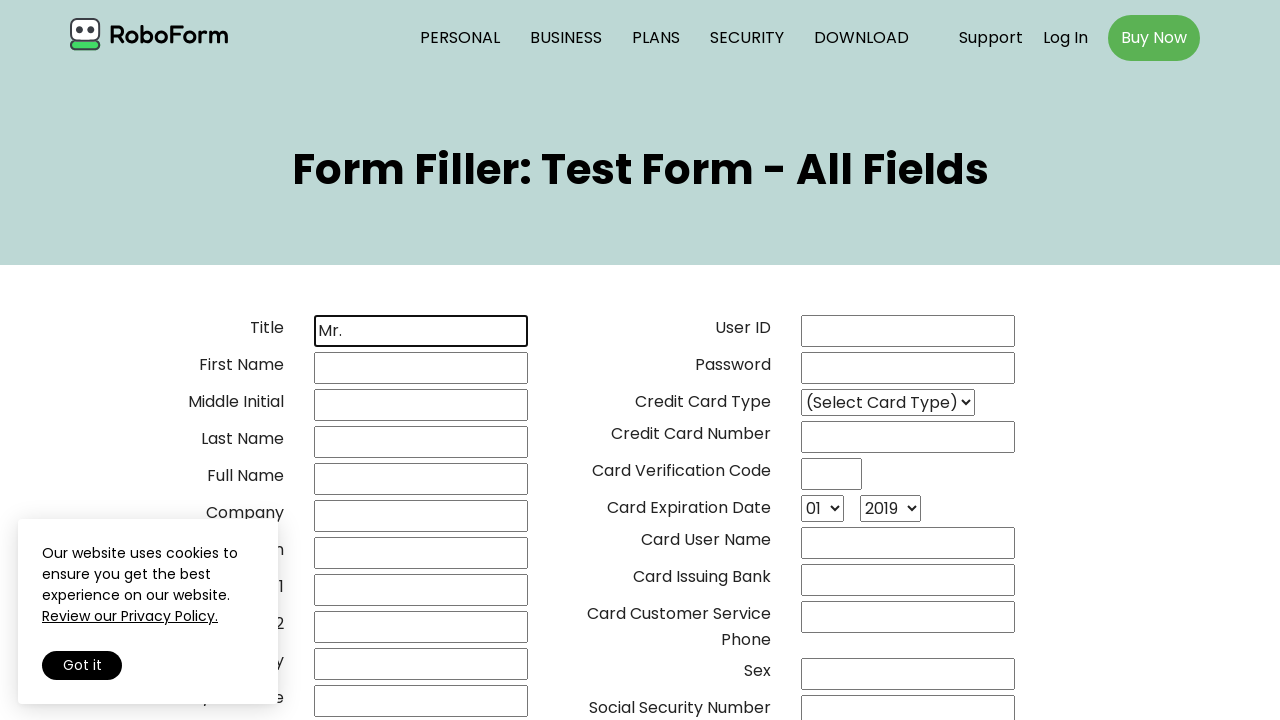

Filled first name field with 'Marcus' on input[name='02frstname']
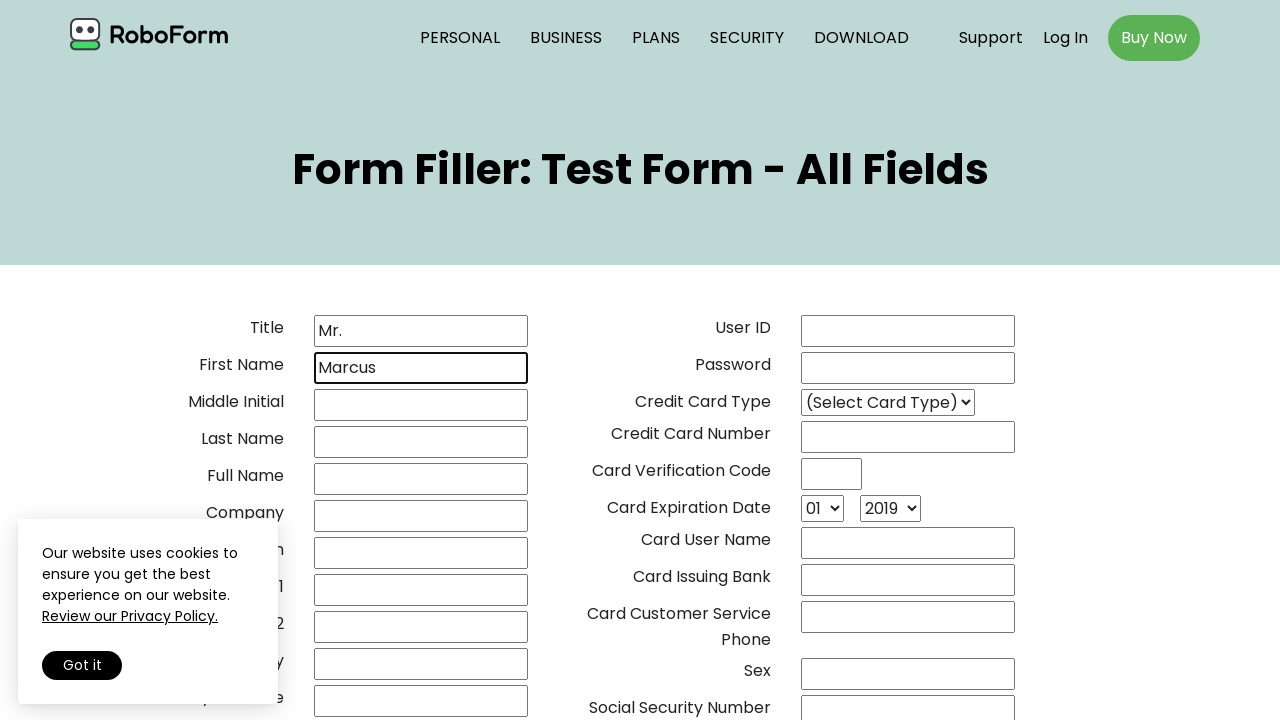

Filled middle initial field with 'J' on input[name='03middle_i']
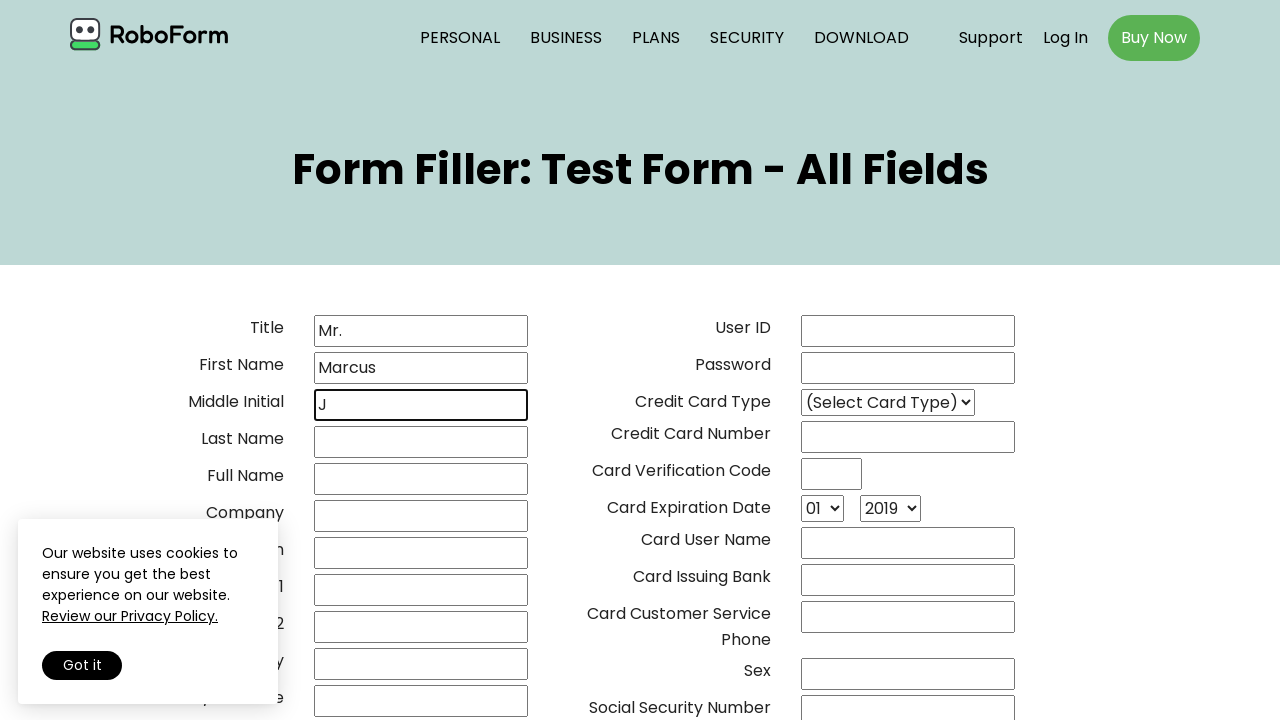

Filled last name field with 'Wellington' on input[name='04lastname']
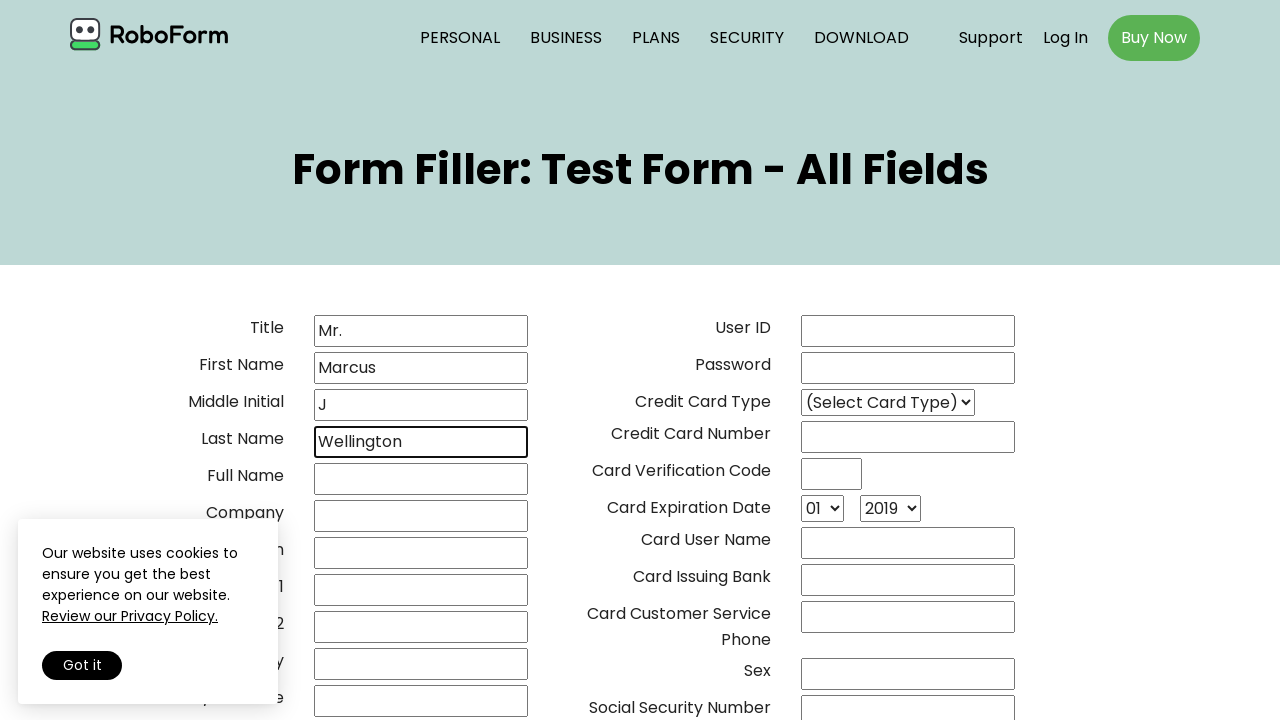

Filled full name field with 'Marcus J Wellington' on input[name='04fullname']
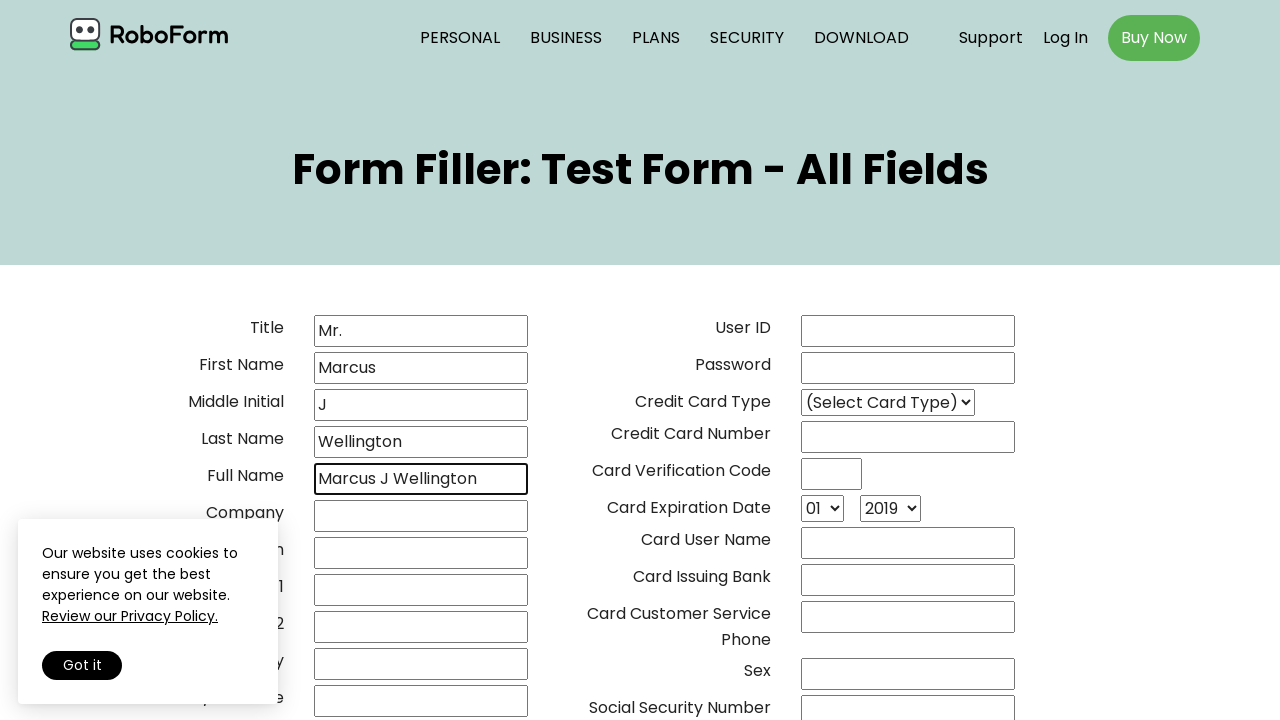

Selected 'American Express' from credit card type dropdown on select[name='40cc__type']
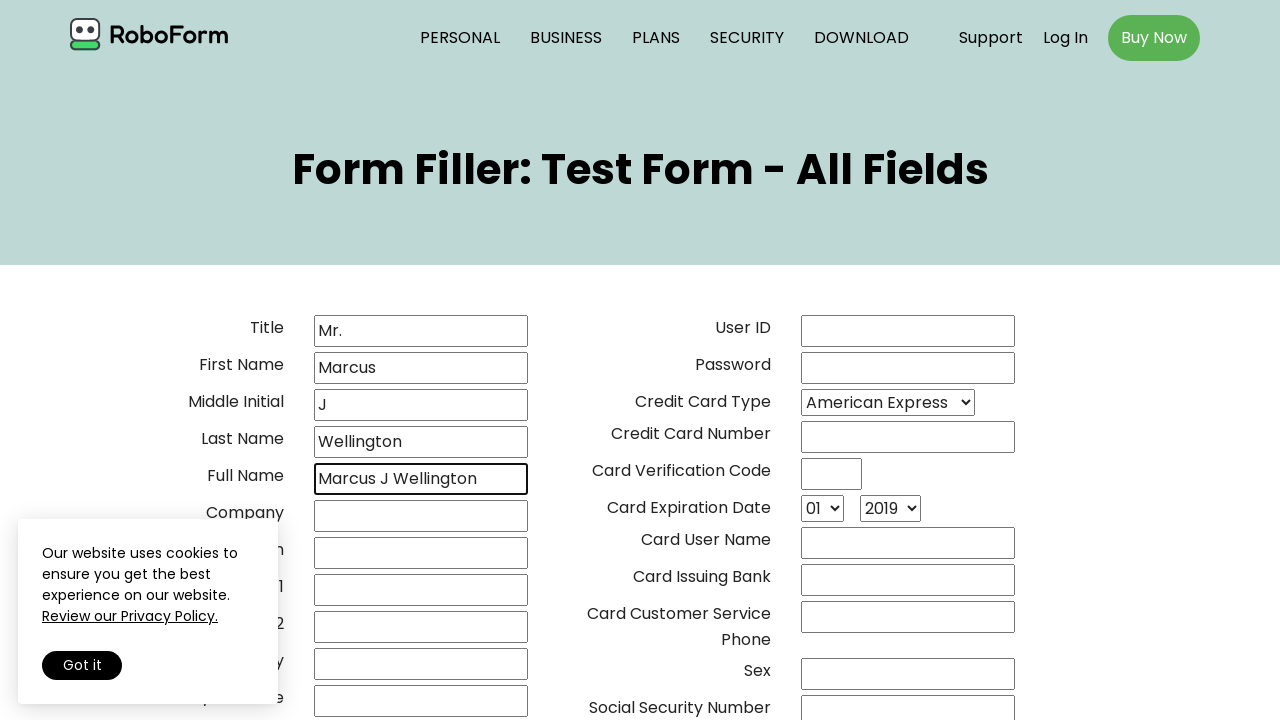

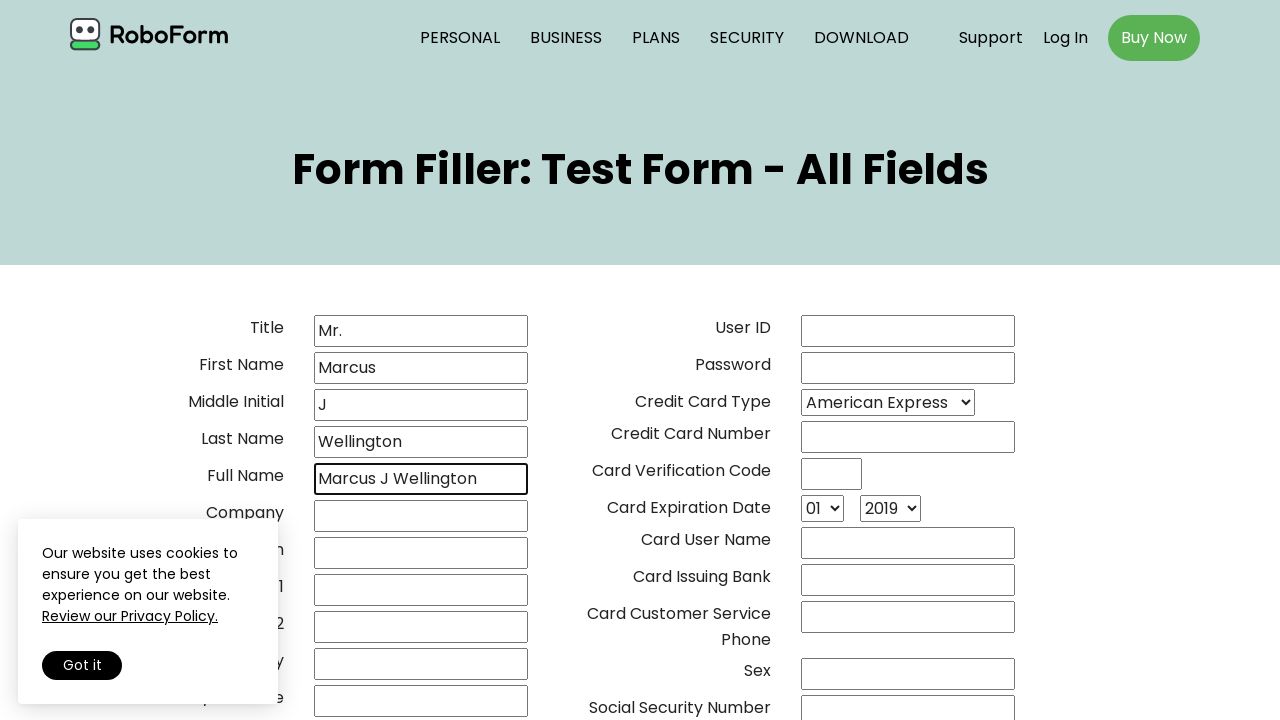